Tests interaction with multiple iframes on a page by filling text input fields in five different frames with various text values

Starting URL: https://ui.vision/demo/webtest/frames/

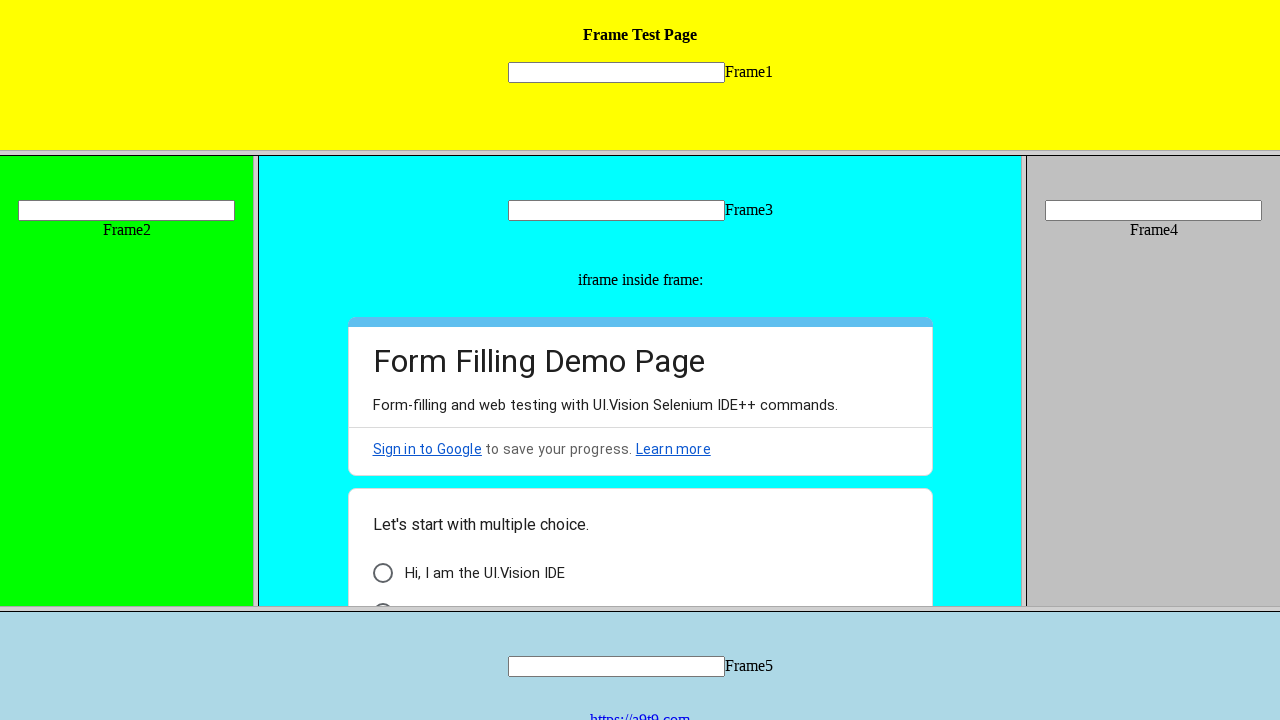

Located Frame 1
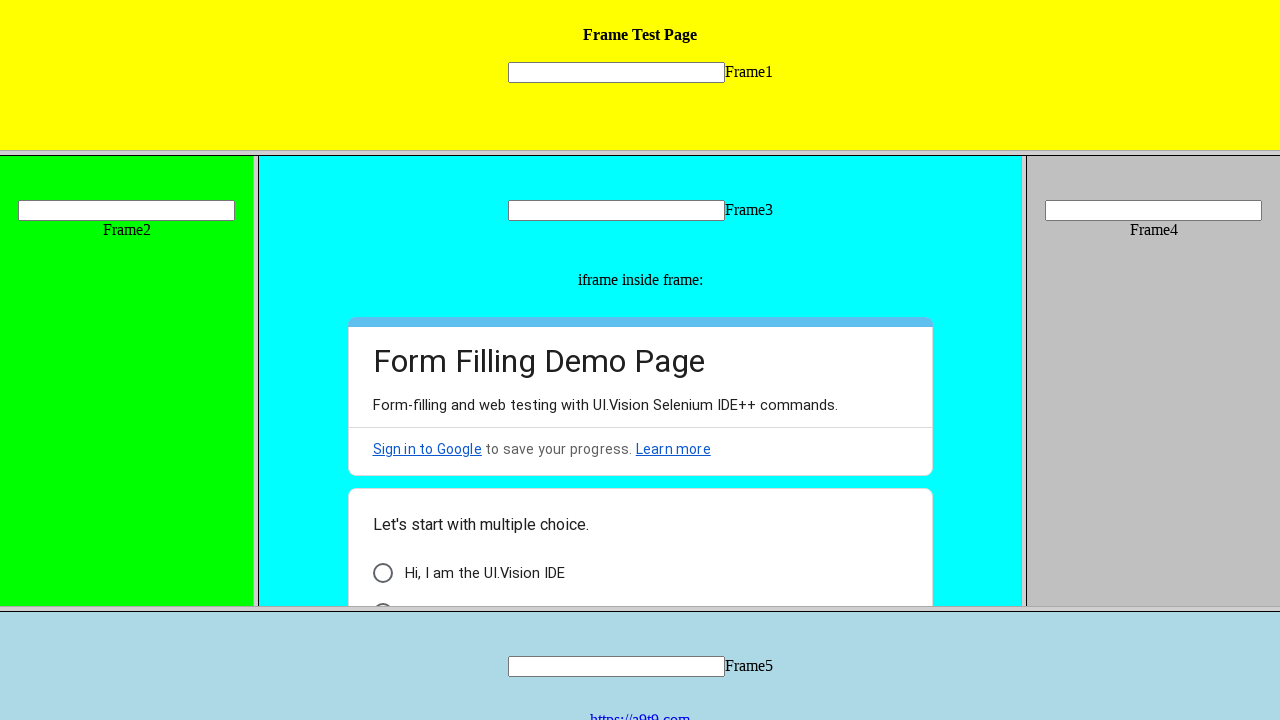

Filled input field in Frame 1 with 'Ashwin' on //input[@name='mytext1']
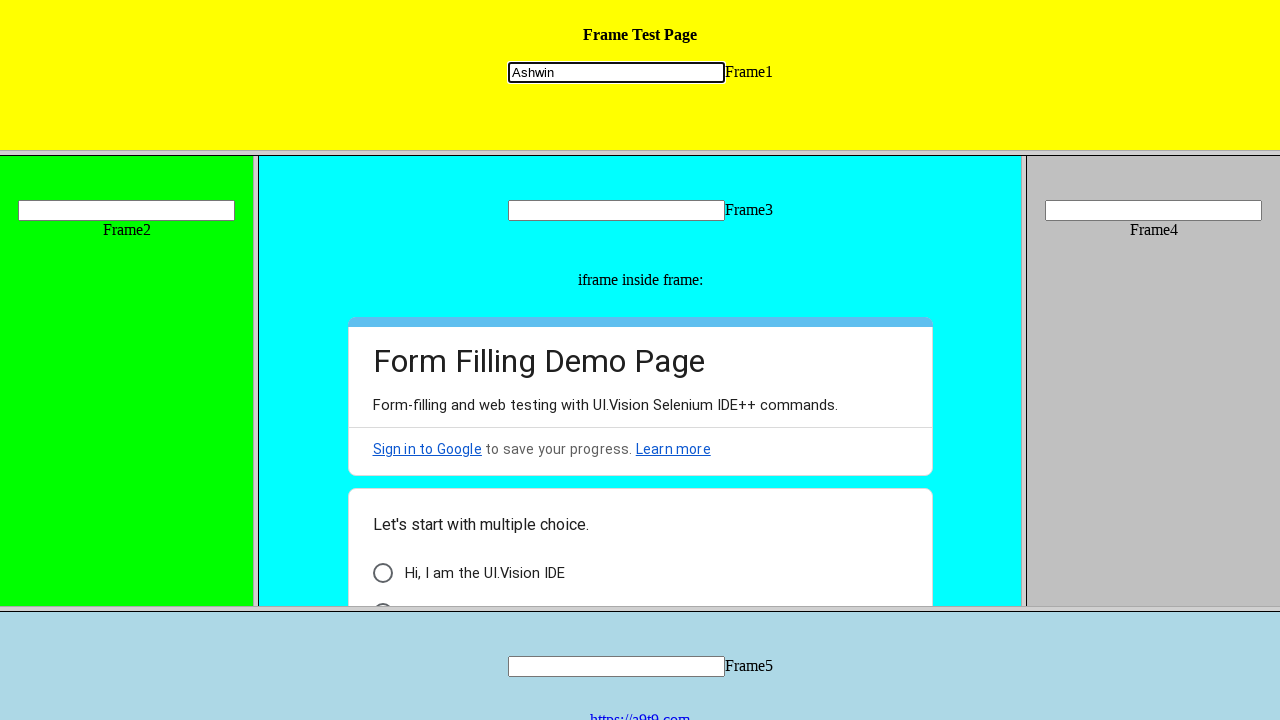

Located Frame 2
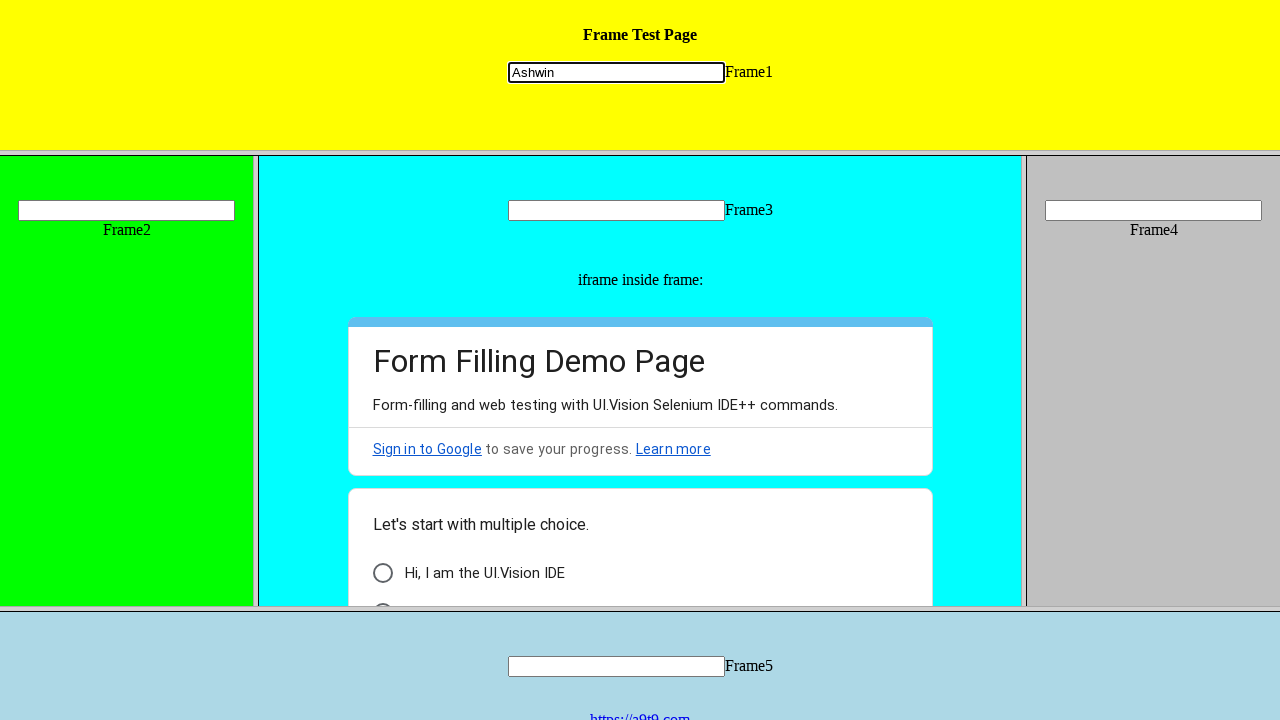

Filled input field in Frame 2 with 'Hazel' on //input[@name='mytext2']
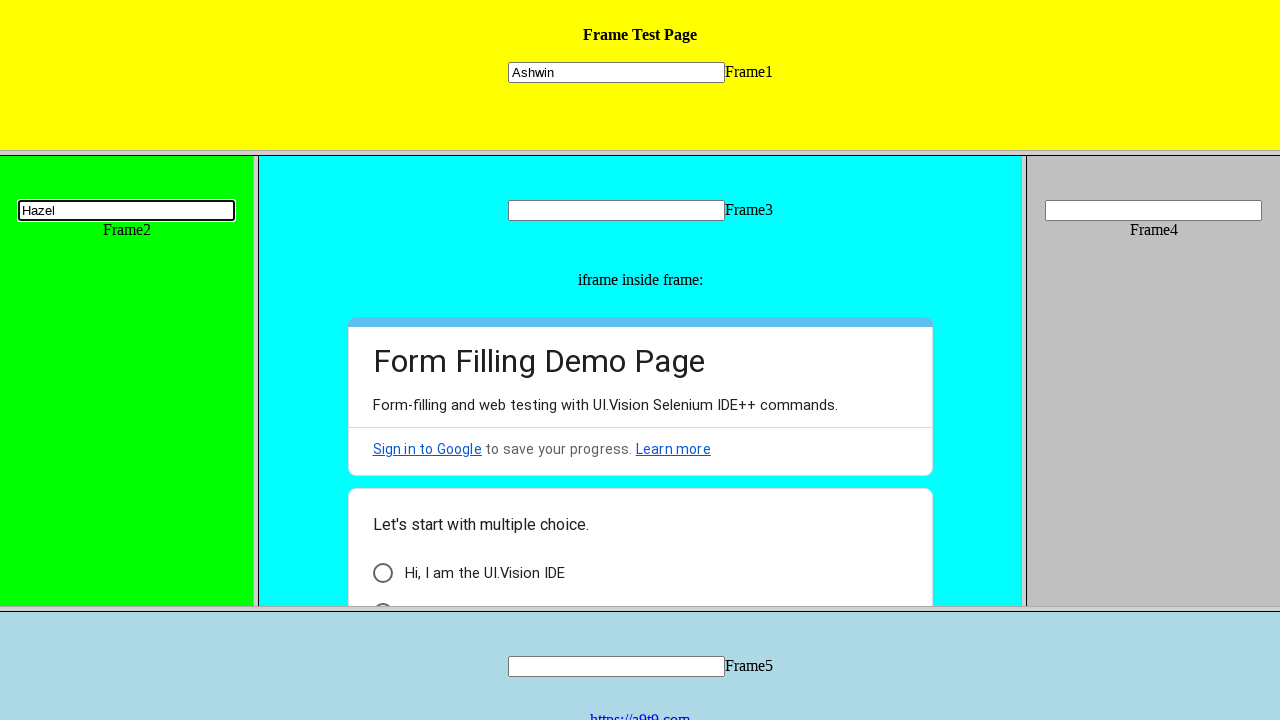

Located Frame 3
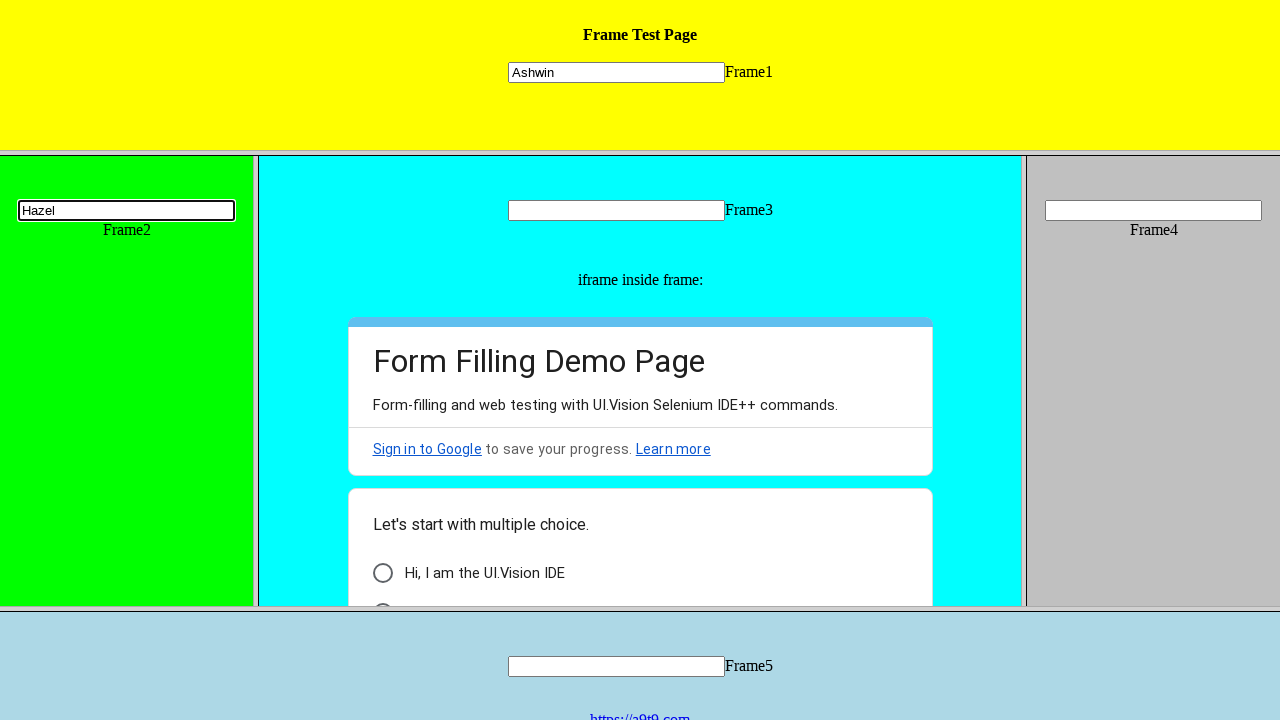

Filled input field in Frame 3 with 'Himalayan' on //input[@name='mytext3']
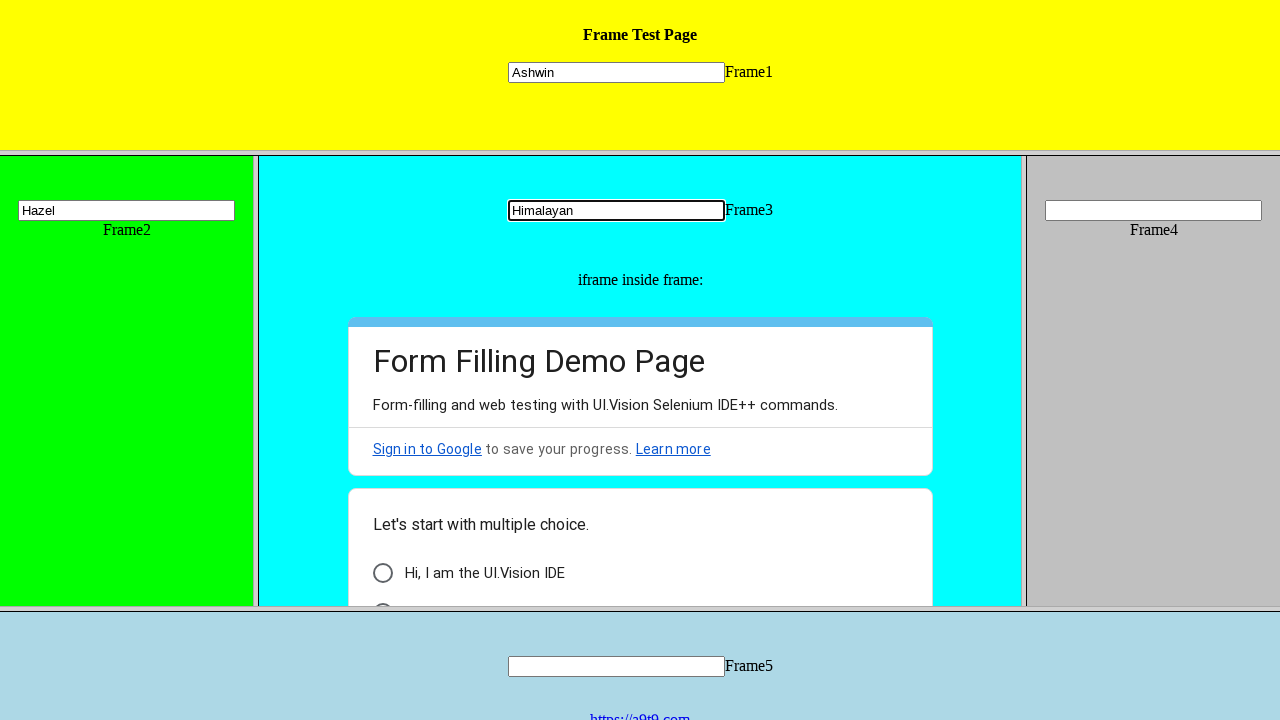

Located Frame 4
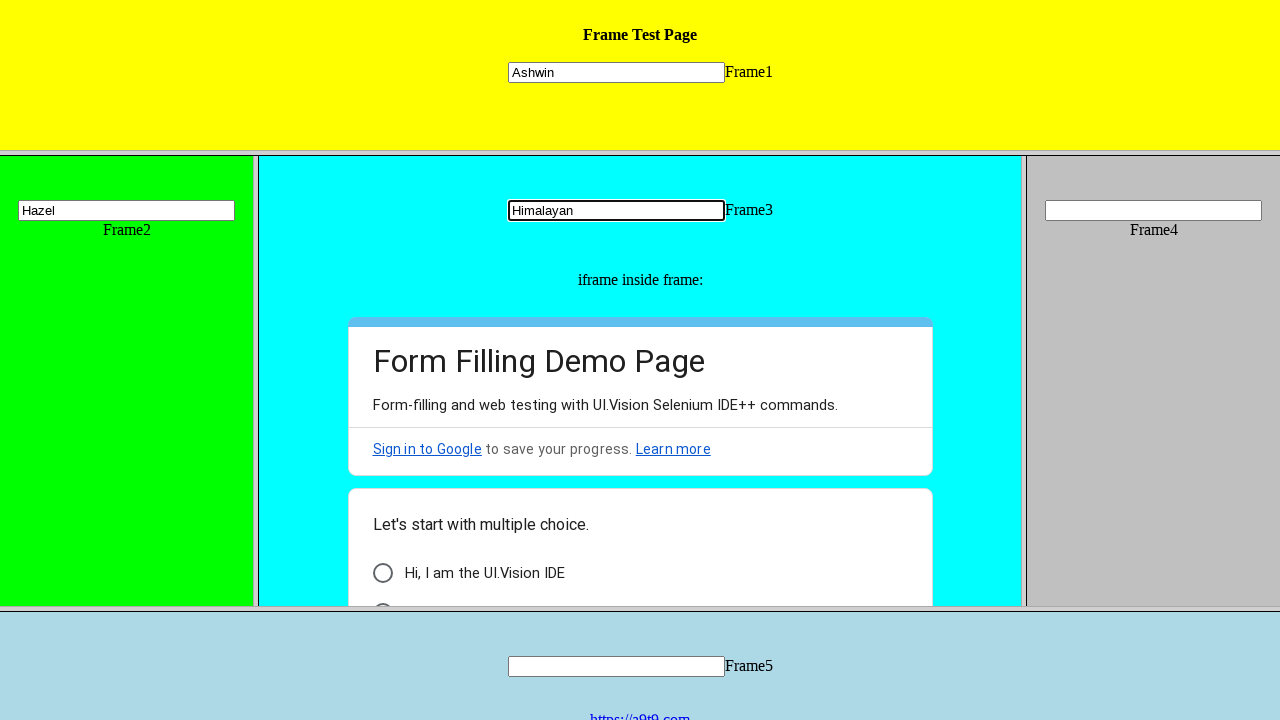

Filled input field in Frame 4 with 'Pine Green' on //input[@name='mytext4']
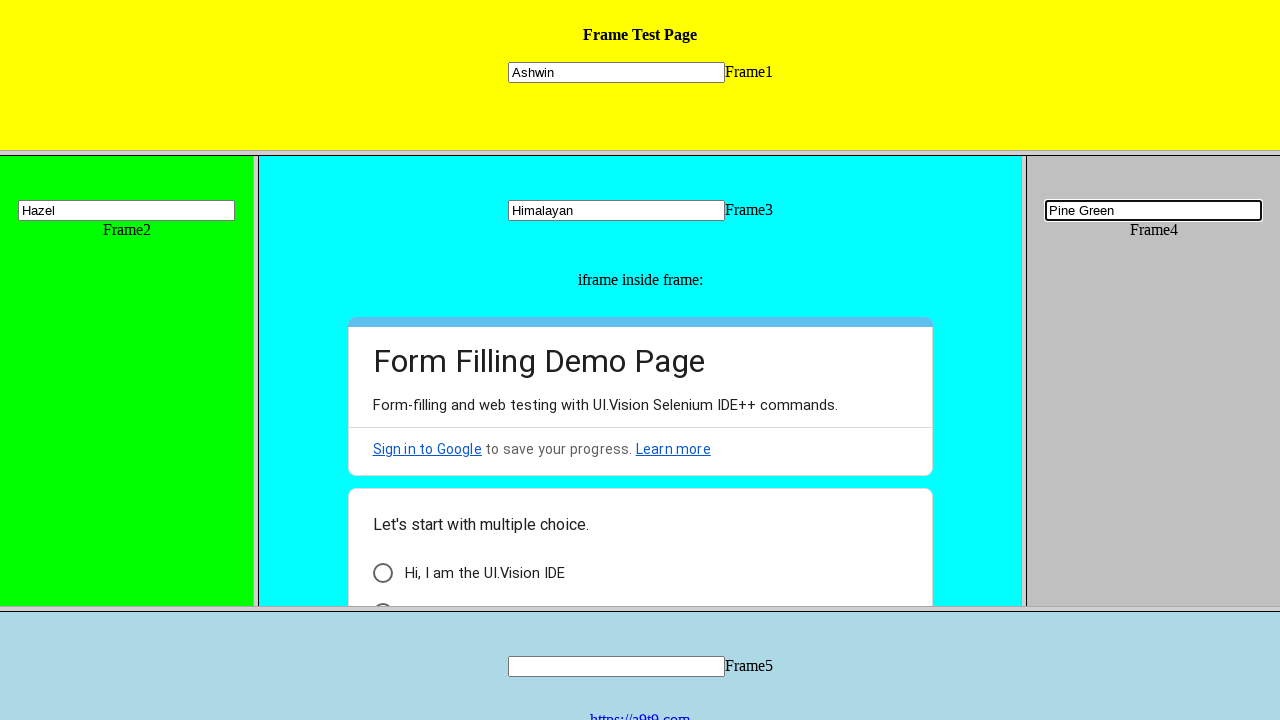

Located Frame 5
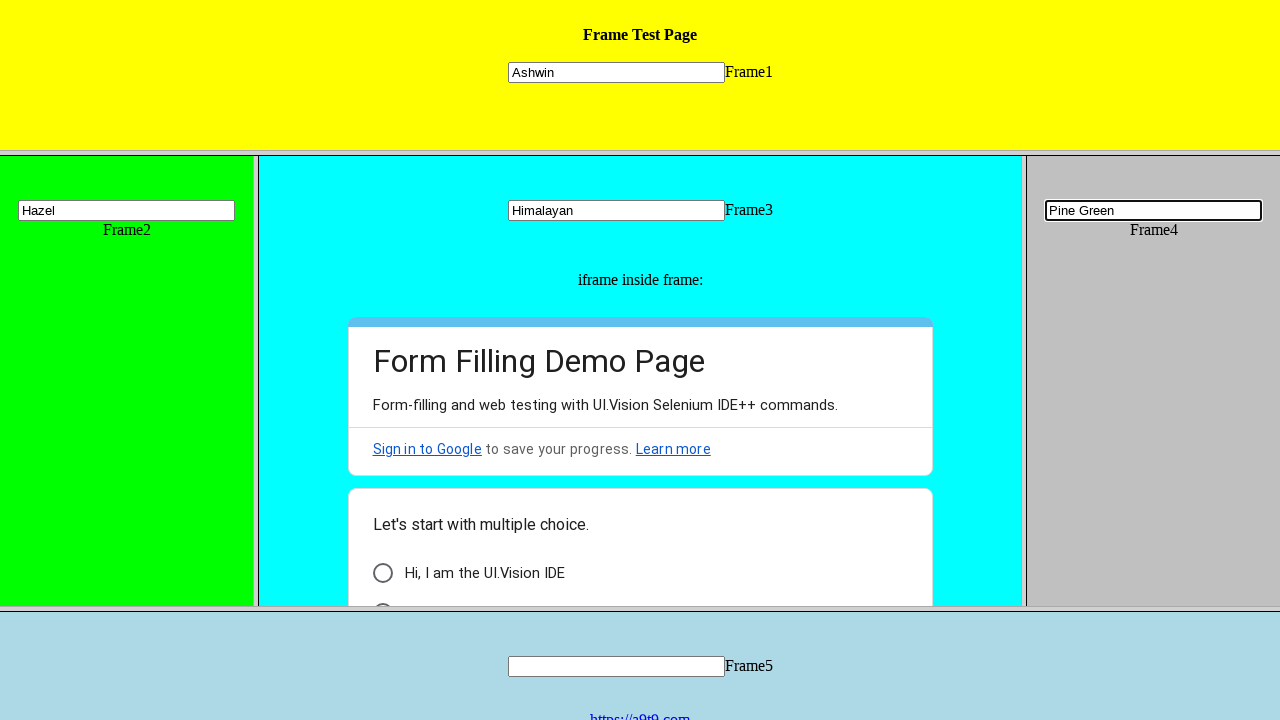

Filled input field in Frame 5 with 'My Bike' on //input[@name='mytext5']
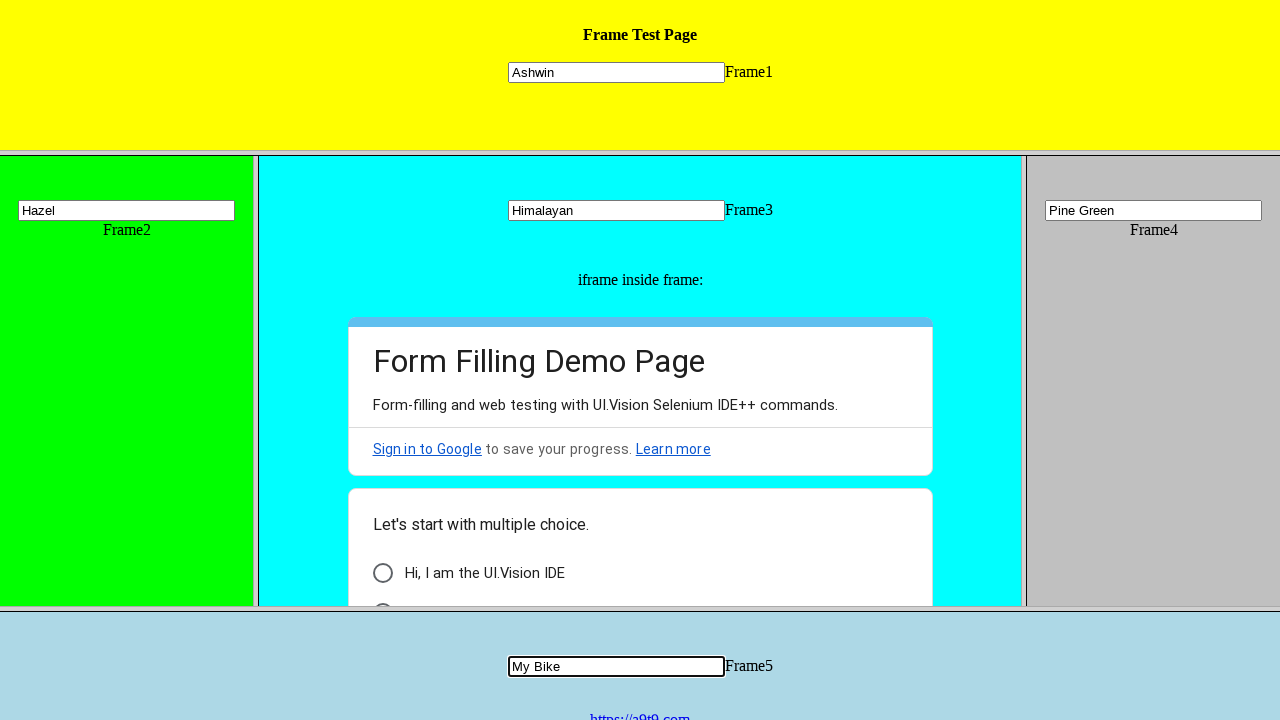

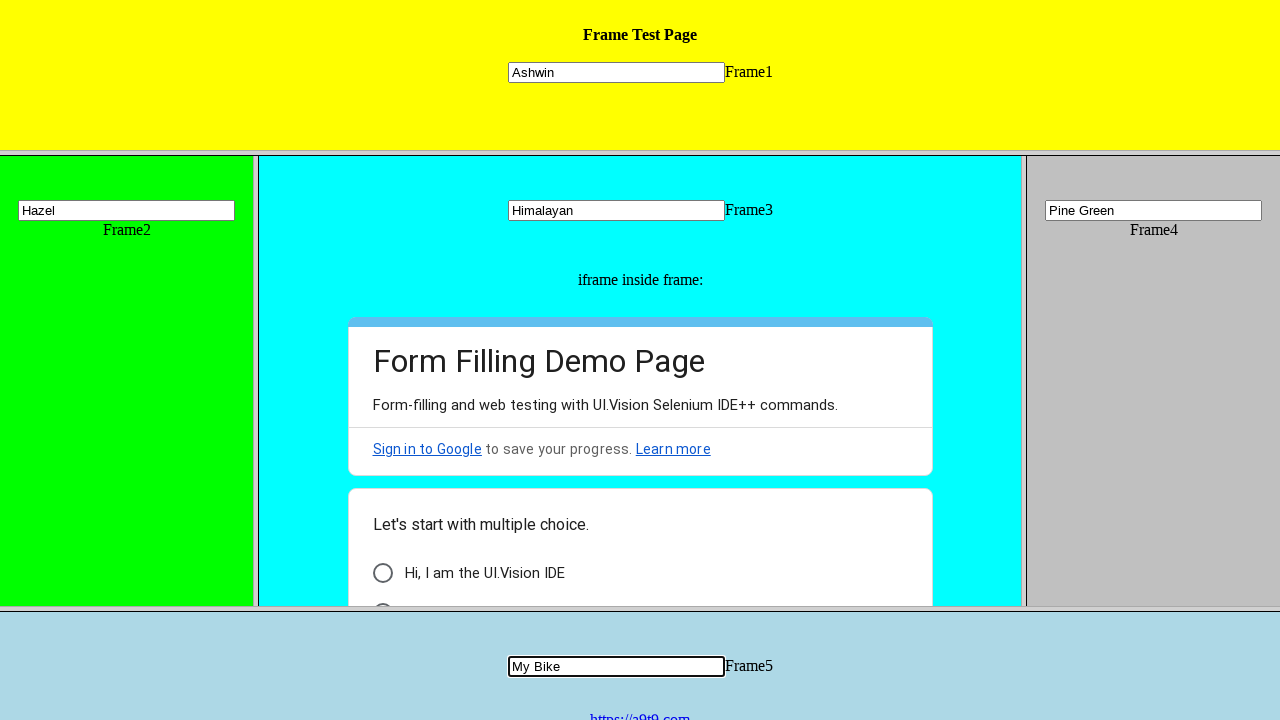